Tests that new todo items are appended to the bottom of the list by creating 3 items

Starting URL: https://demo.playwright.dev/todomvc

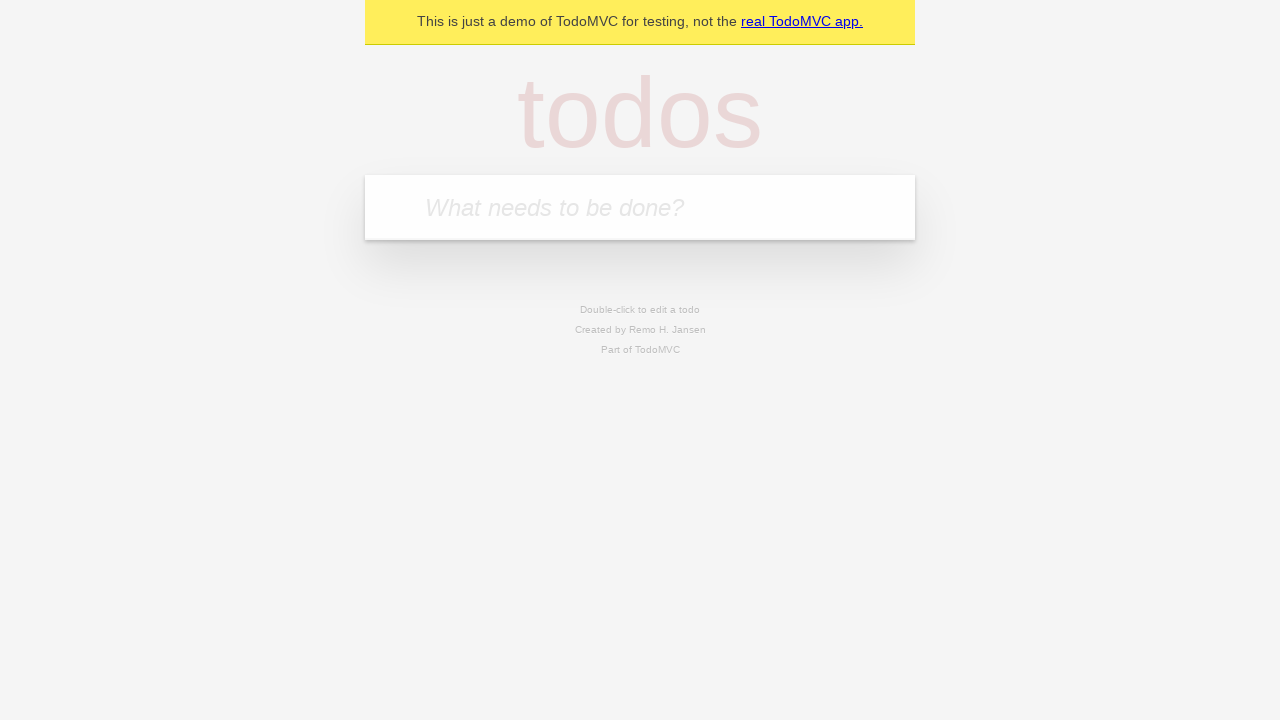

Filled todo input with 'buy some cheese' on internal:attr=[placeholder="What needs to be done?"i]
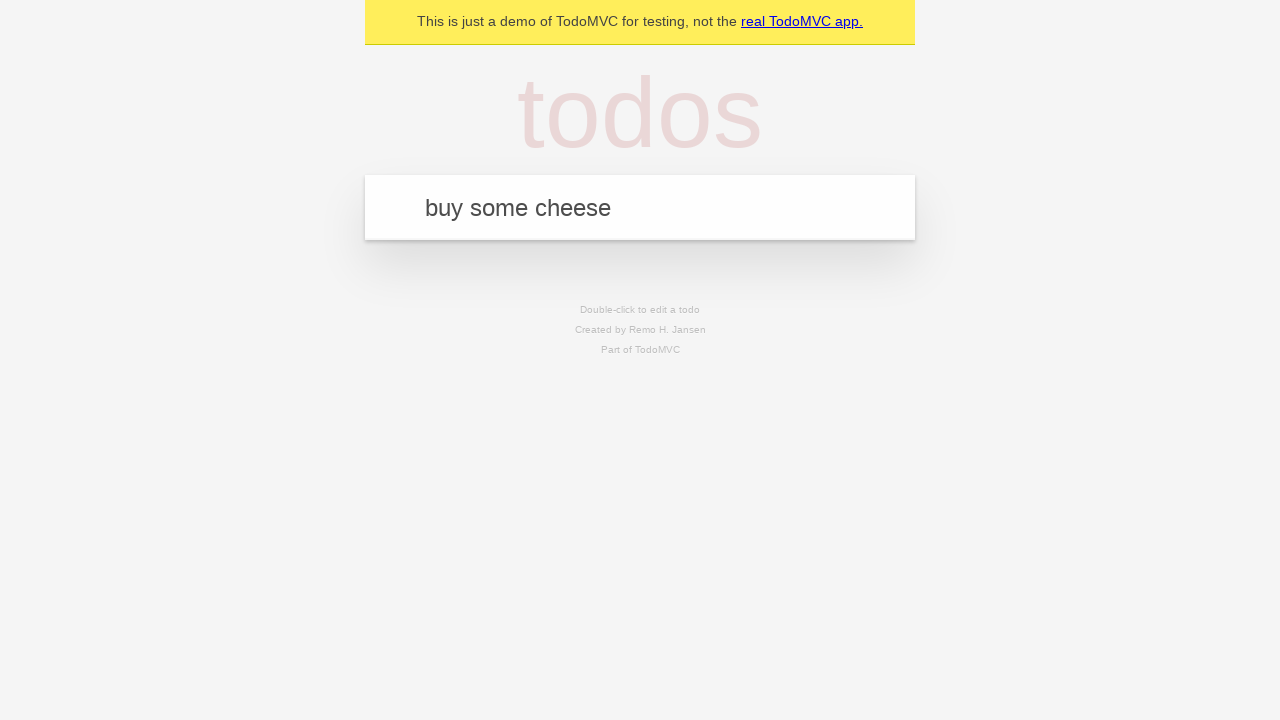

Pressed Enter to add first todo item on internal:attr=[placeholder="What needs to be done?"i]
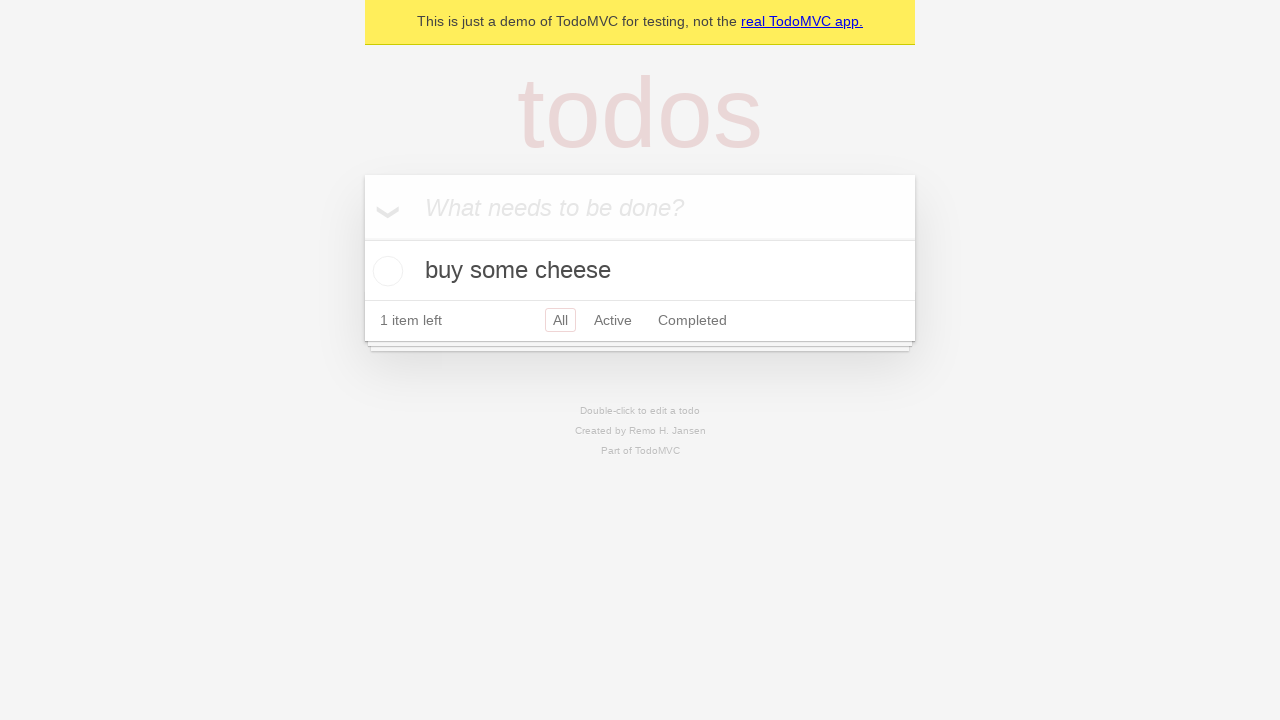

Filled todo input with 'feed the cat' on internal:attr=[placeholder="What needs to be done?"i]
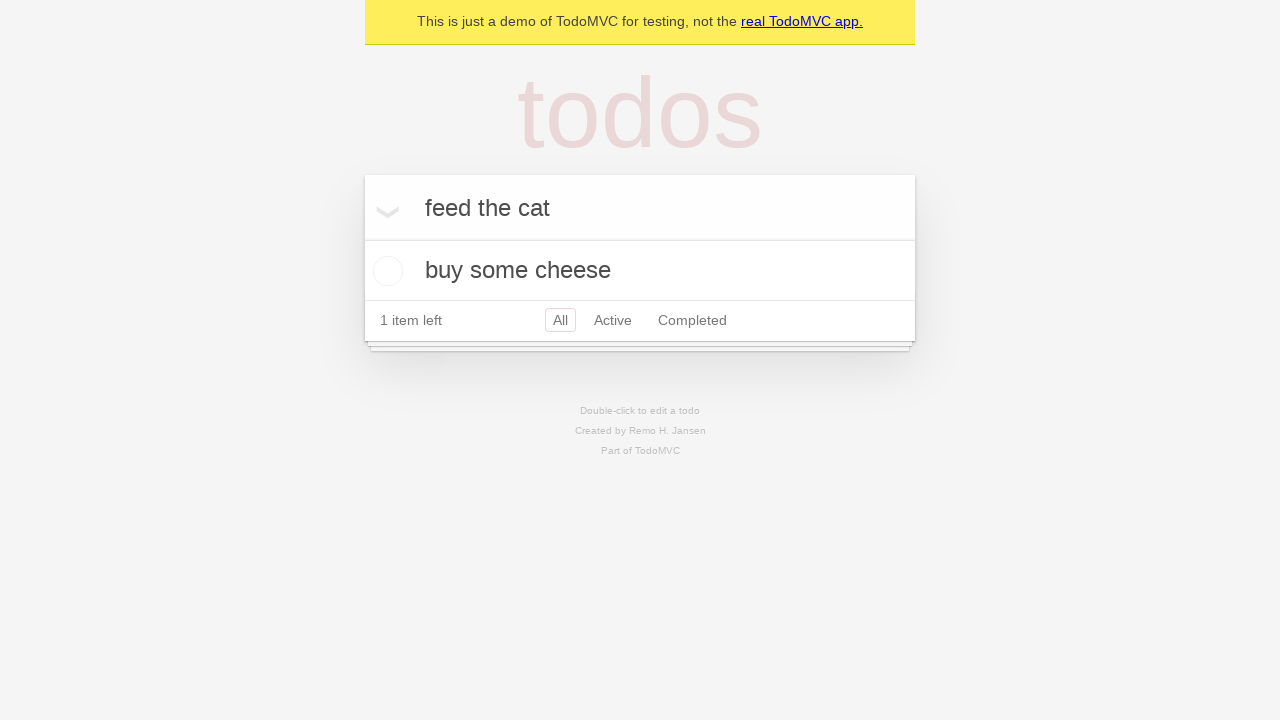

Pressed Enter to add second todo item on internal:attr=[placeholder="What needs to be done?"i]
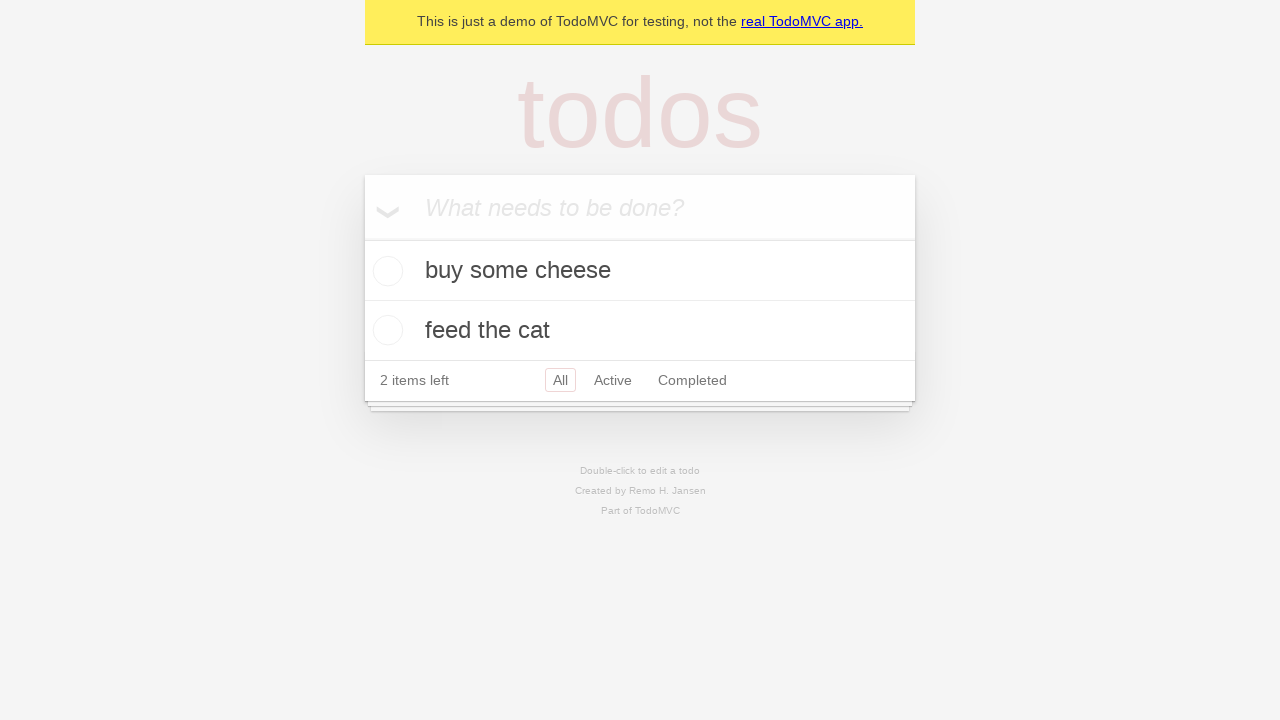

Filled todo input with 'book a doctors appointment' on internal:attr=[placeholder="What needs to be done?"i]
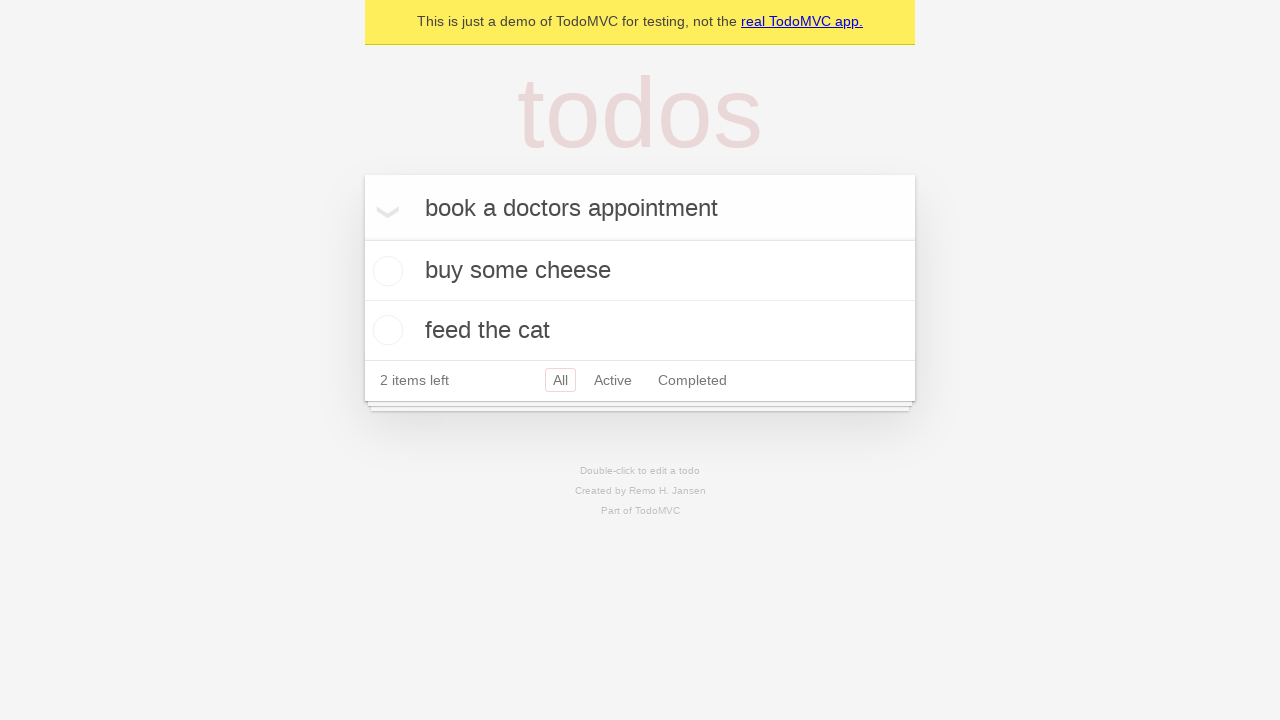

Pressed Enter to add third todo item on internal:attr=[placeholder="What needs to be done?"i]
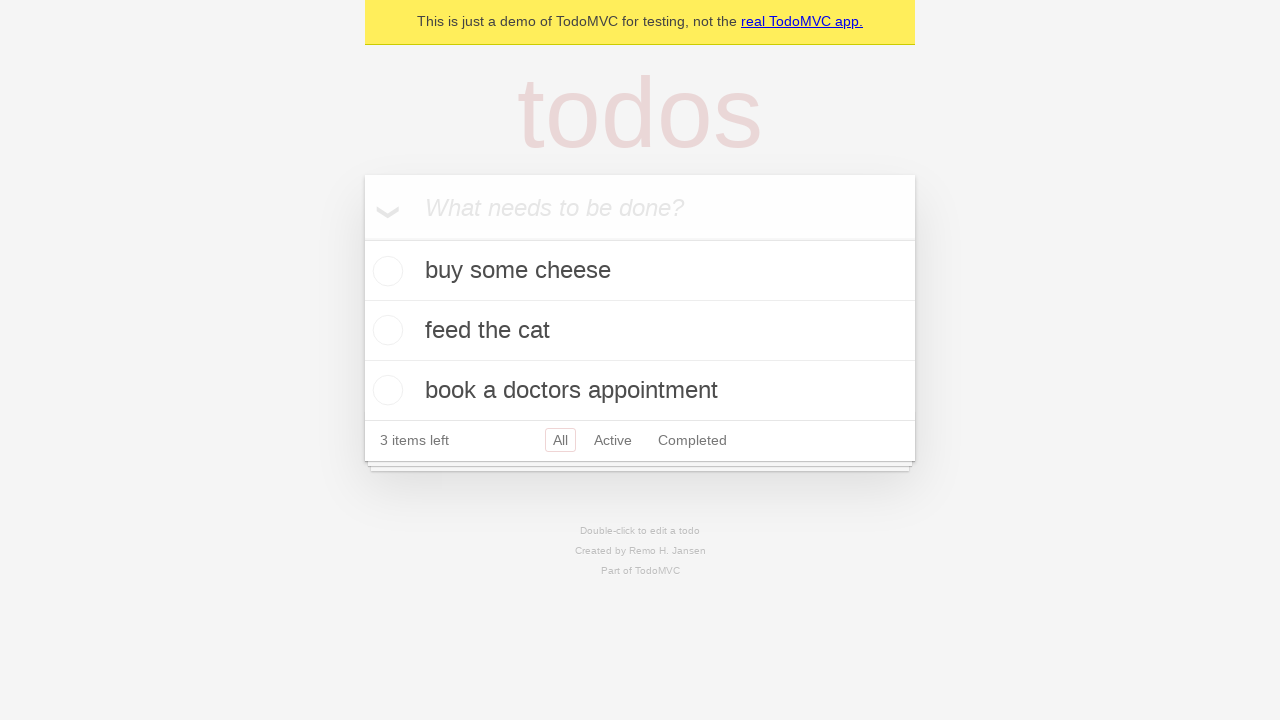

Waited for todo count element to be visible - all 3 items appended to list
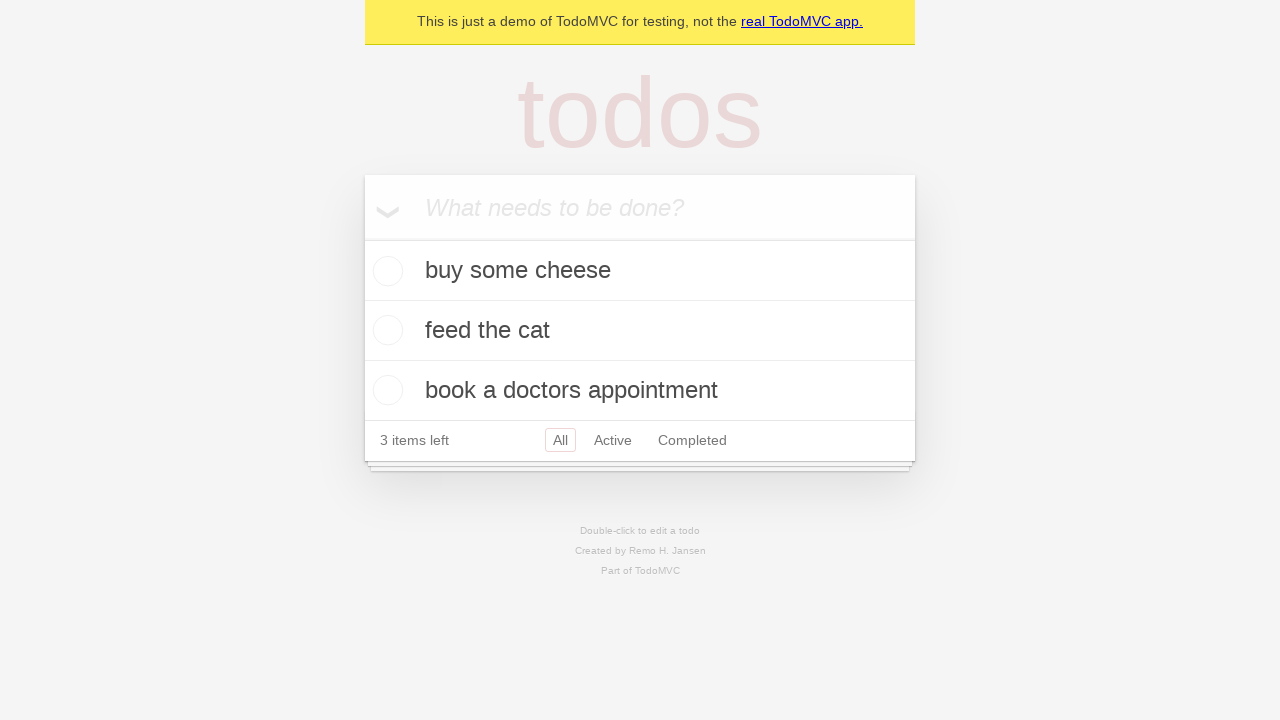

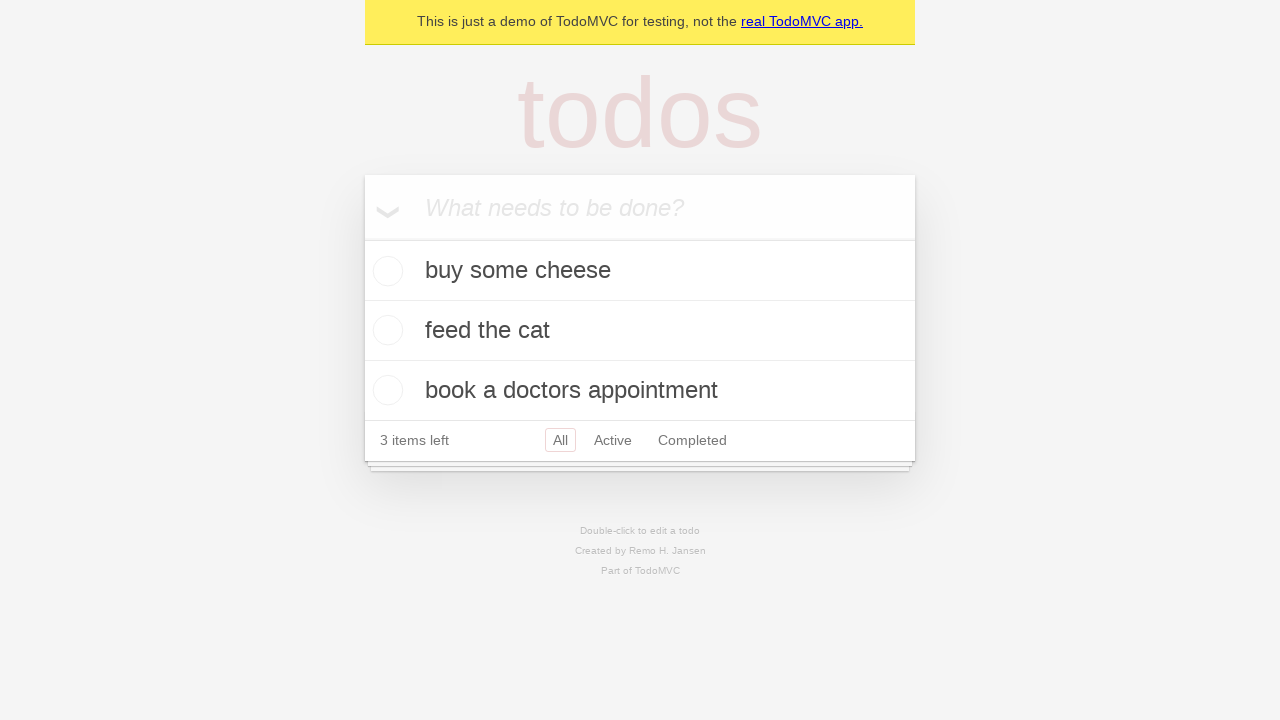